Tests dynamic content loading by clicking a button and verifying the text that appears after a delay

Starting URL: https://testeroprogramowania.github.io/selenium/wait2.html

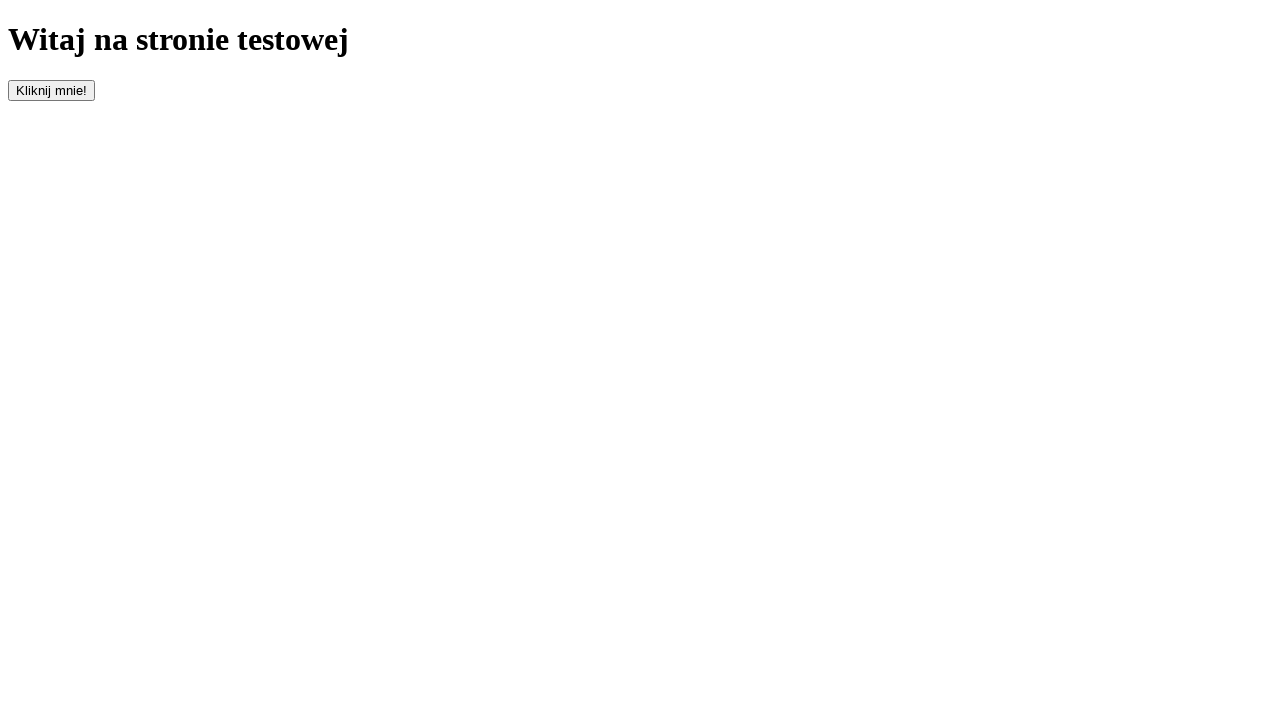

Clicked the button to trigger dynamic content loading at (52, 90) on #clickOnMe
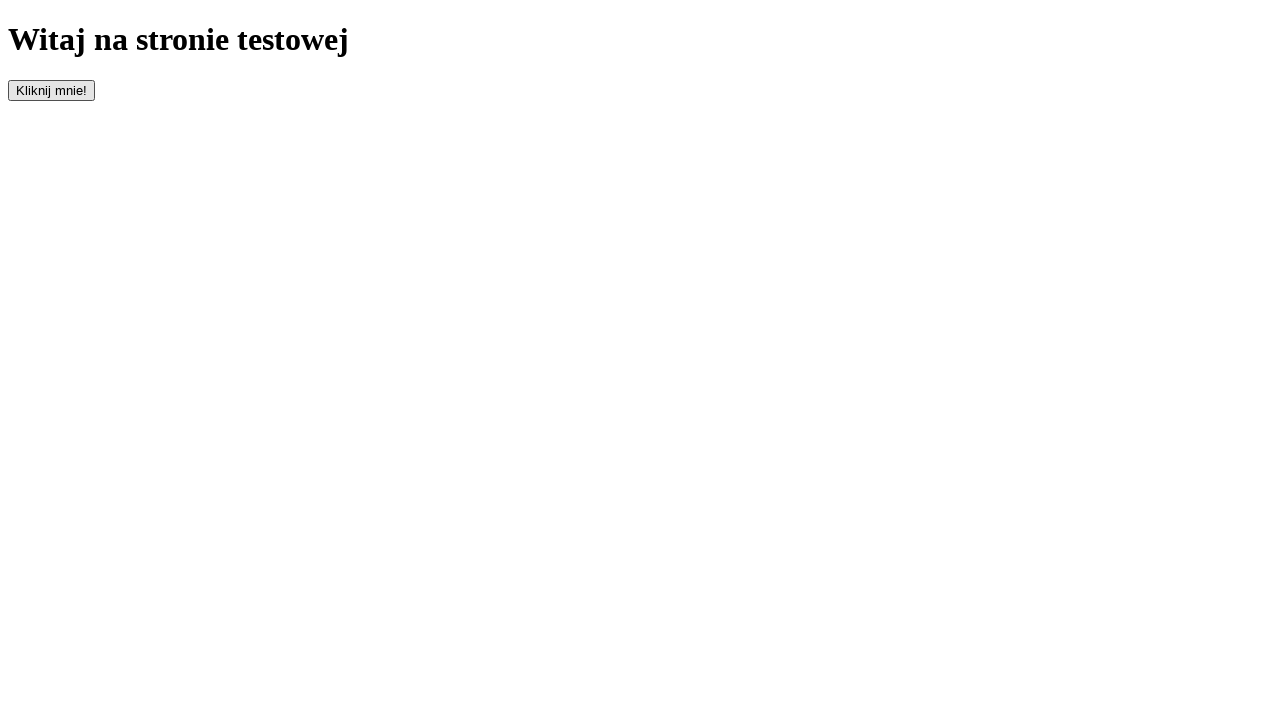

Waited for dynamic text to appear
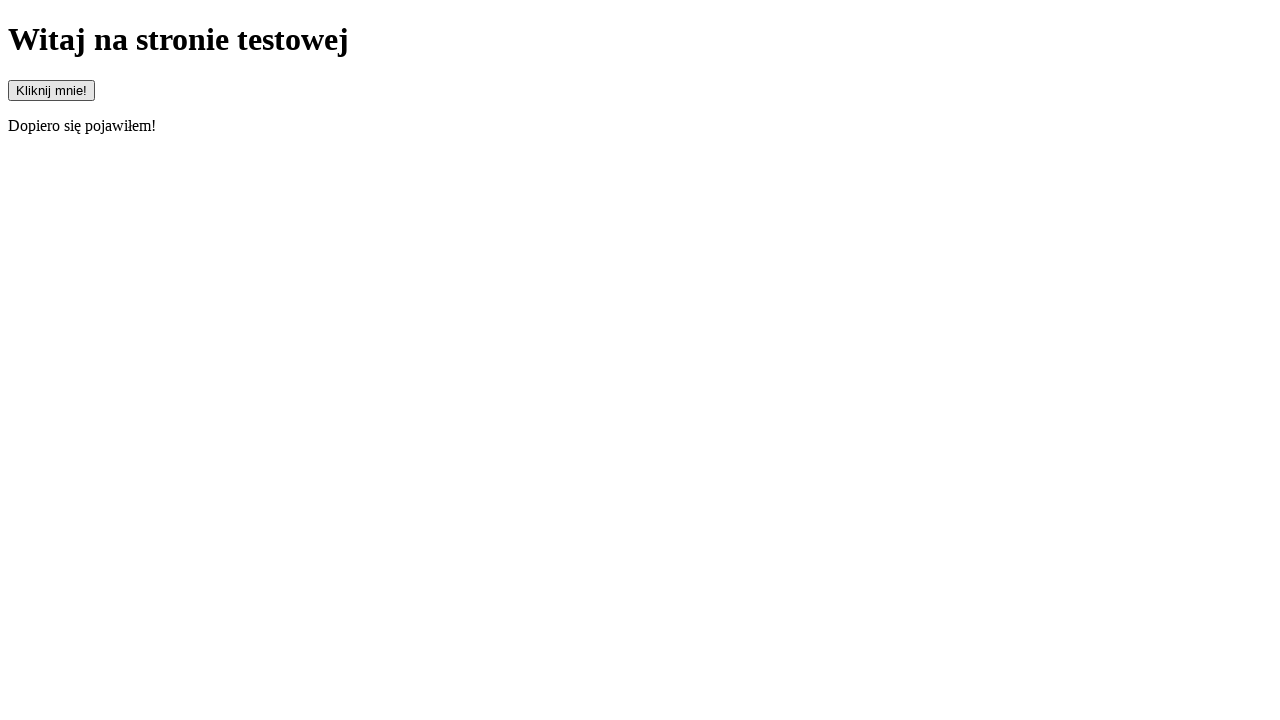

Verified that the dynamic text 'Dopiero się pojawiłem!' appeared correctly
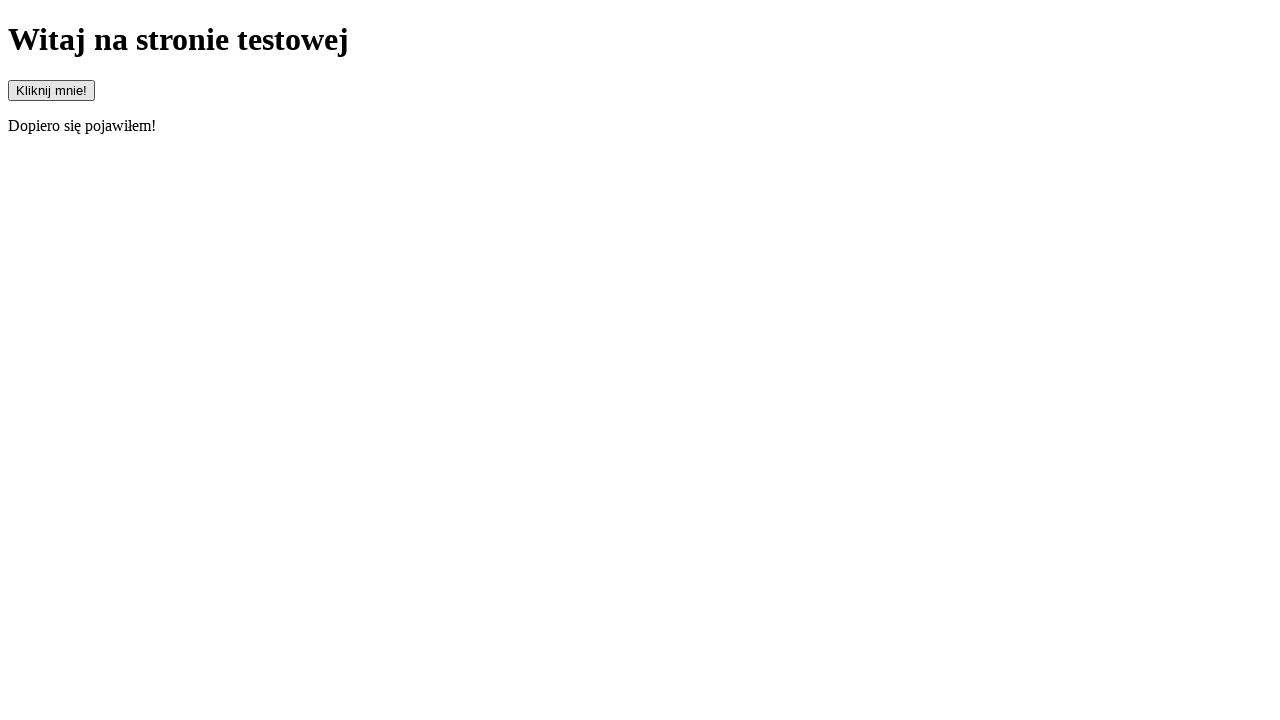

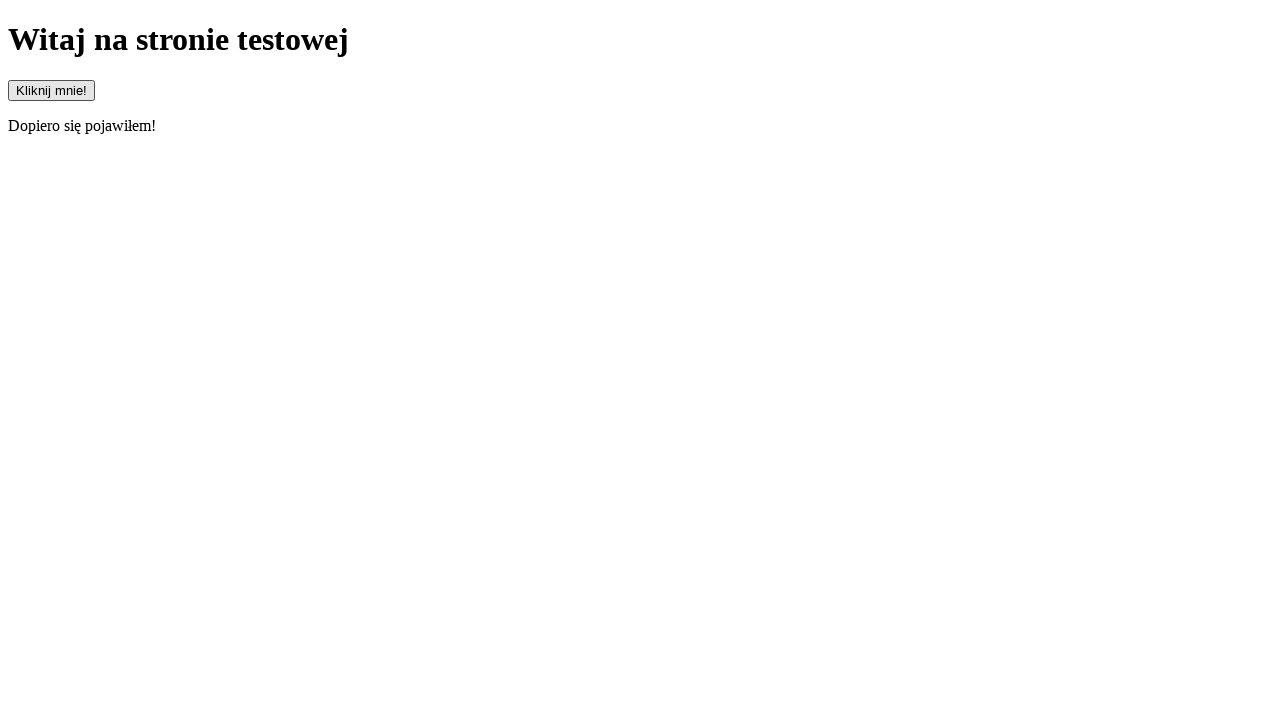